Tests window handling by clicking a link that opens a new window, switching to it, and then switching back to the parent window

Starting URL: https://the-internet.herokuapp.com/windows

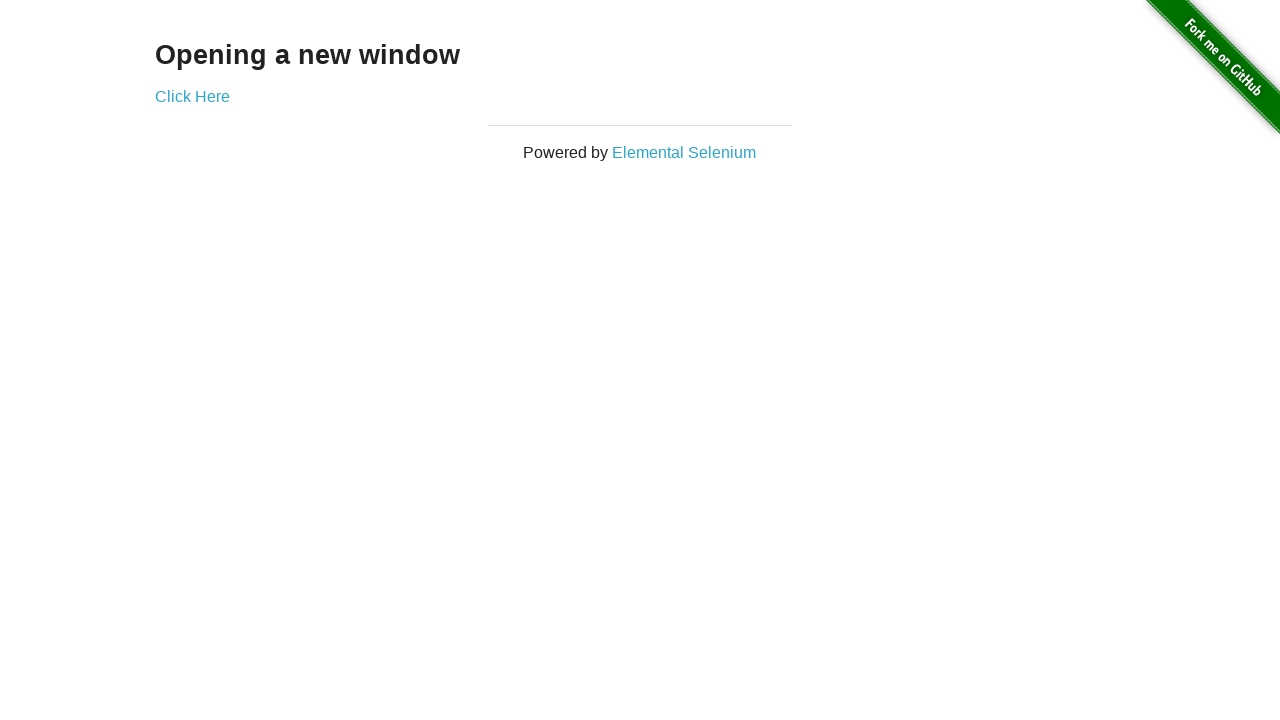

Clicked 'Click Here' link to open new window at (192, 96) on a:has-text('Click Here')
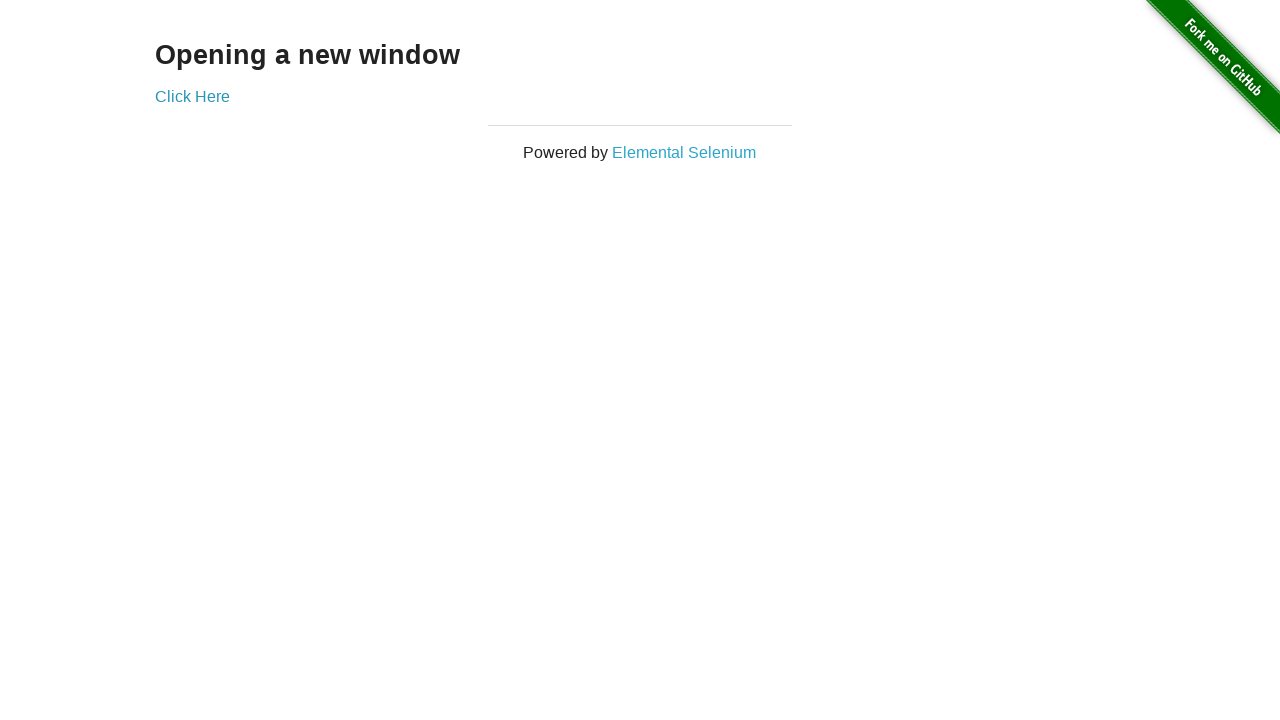

New window/tab opened and captured
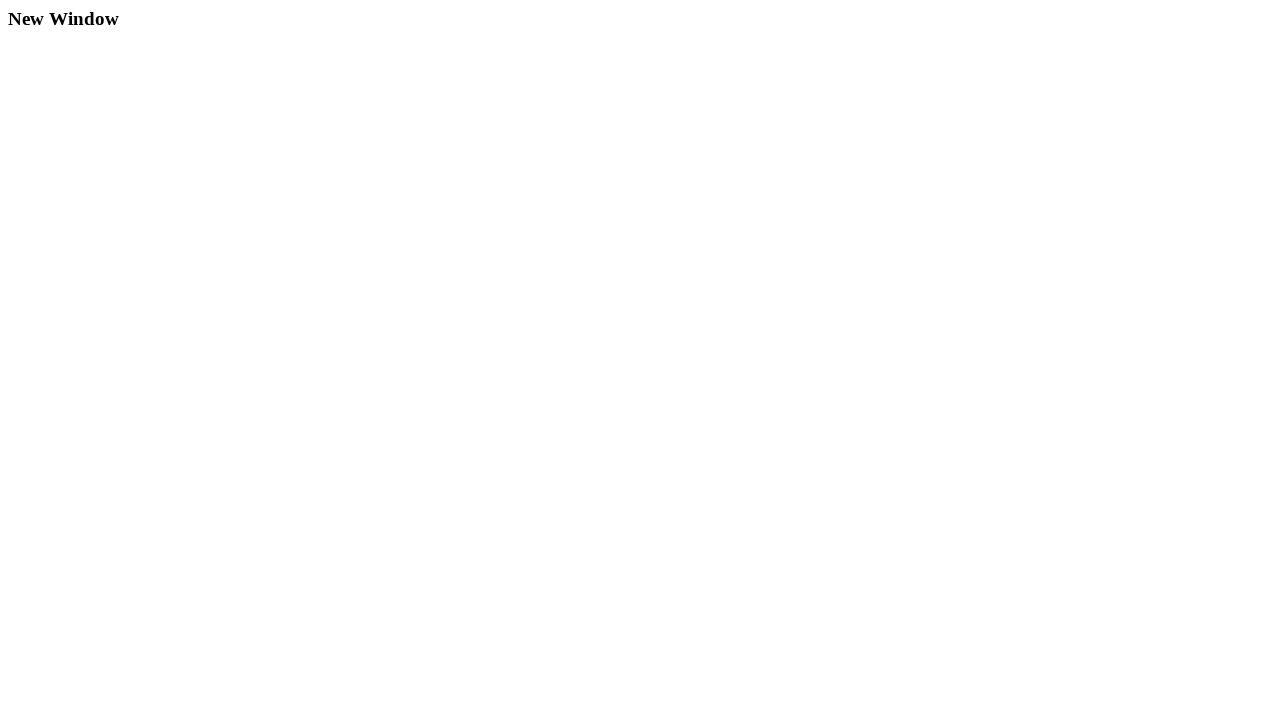

New page loaded completely
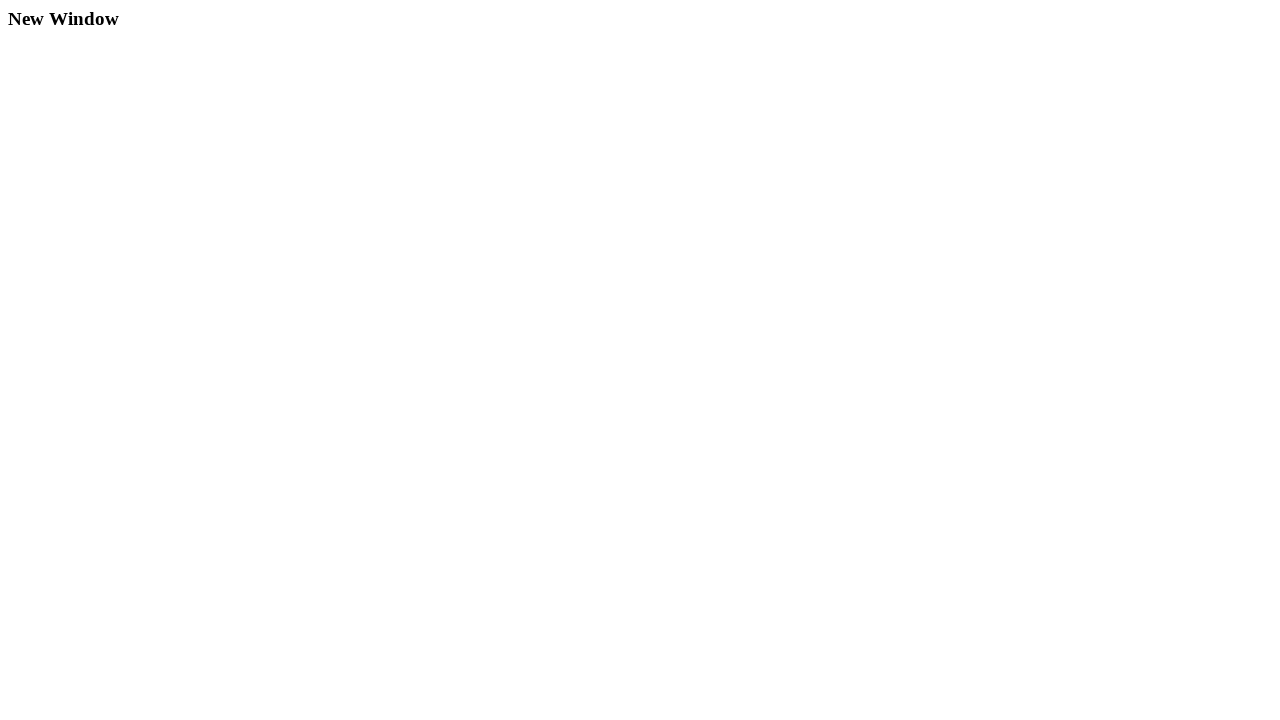

Retrieved heading text from new page: 'New Window'
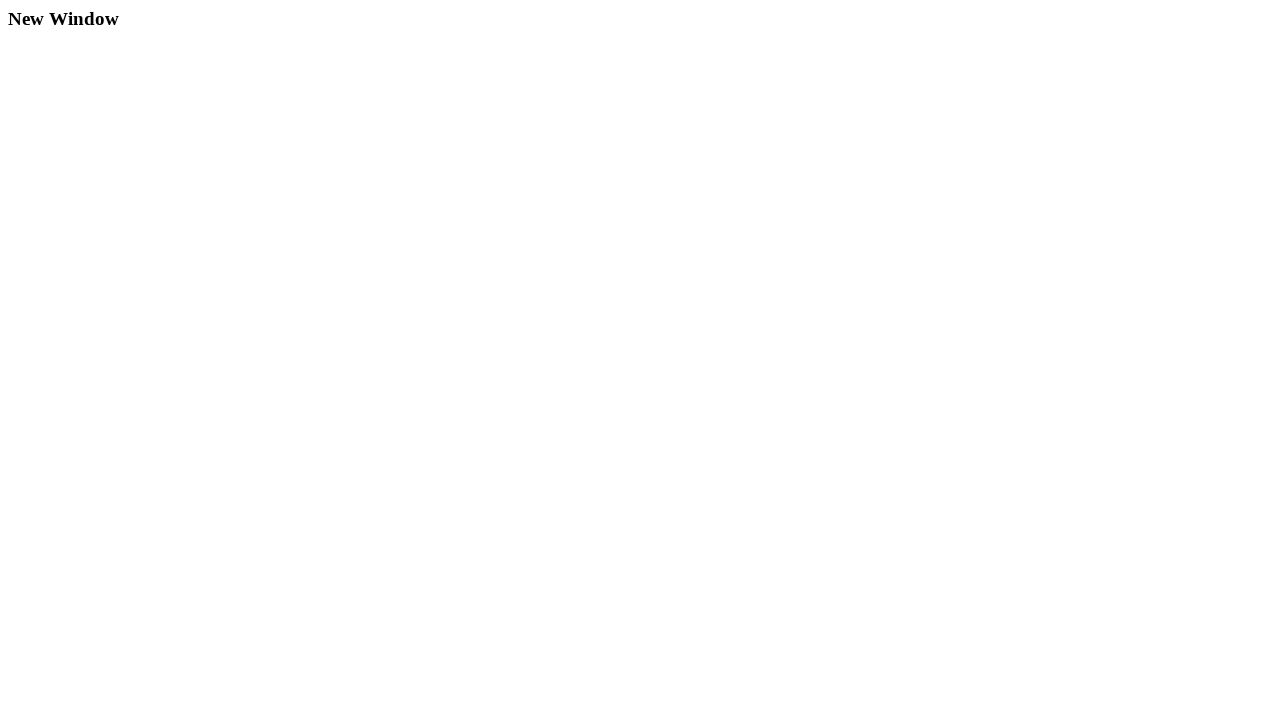

Closed new window and switched back to parent window
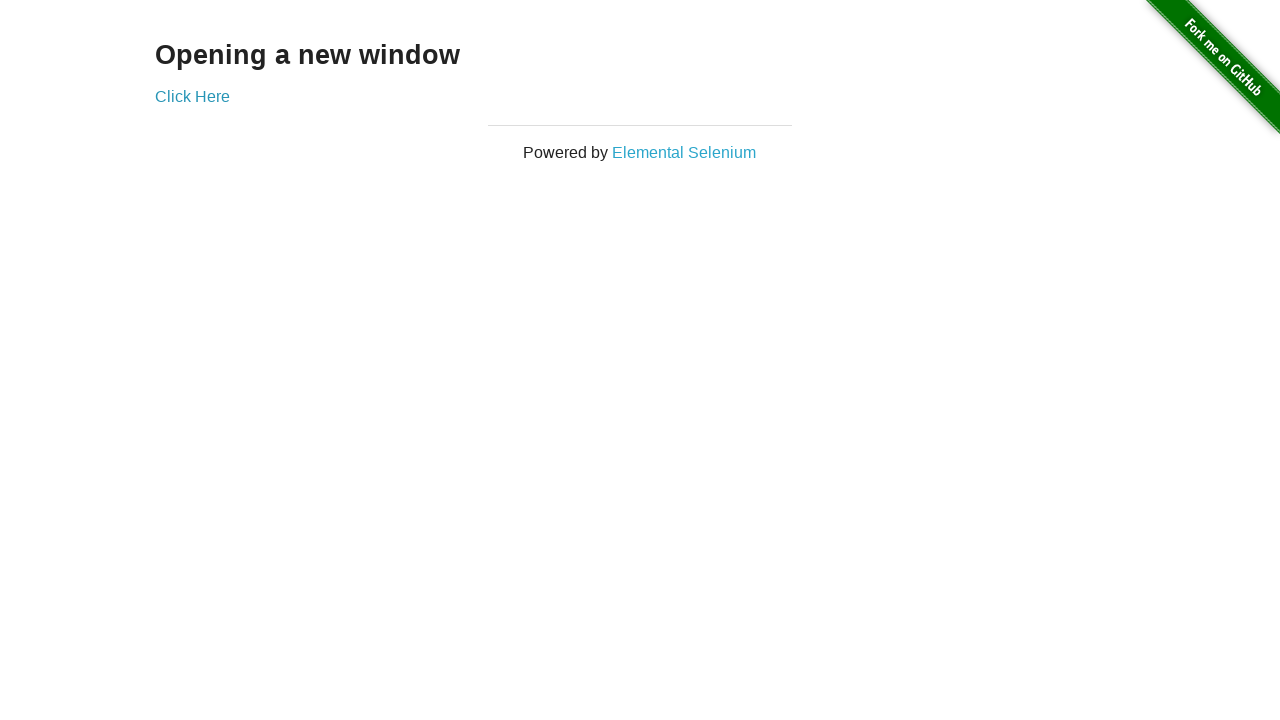

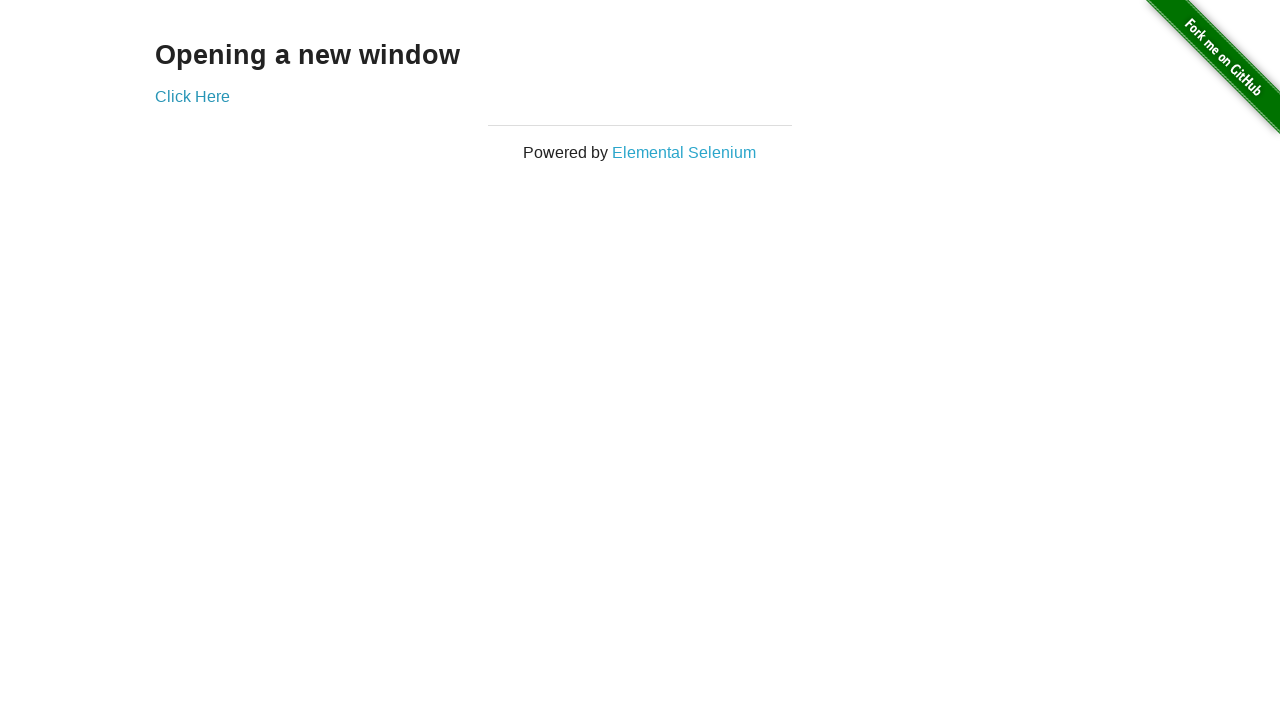